Tests dynamic loading by clicking Start button and waiting for Hello World element to become visible using explicit wait

Starting URL: https://the-internet.herokuapp.com/dynamic_loading/1

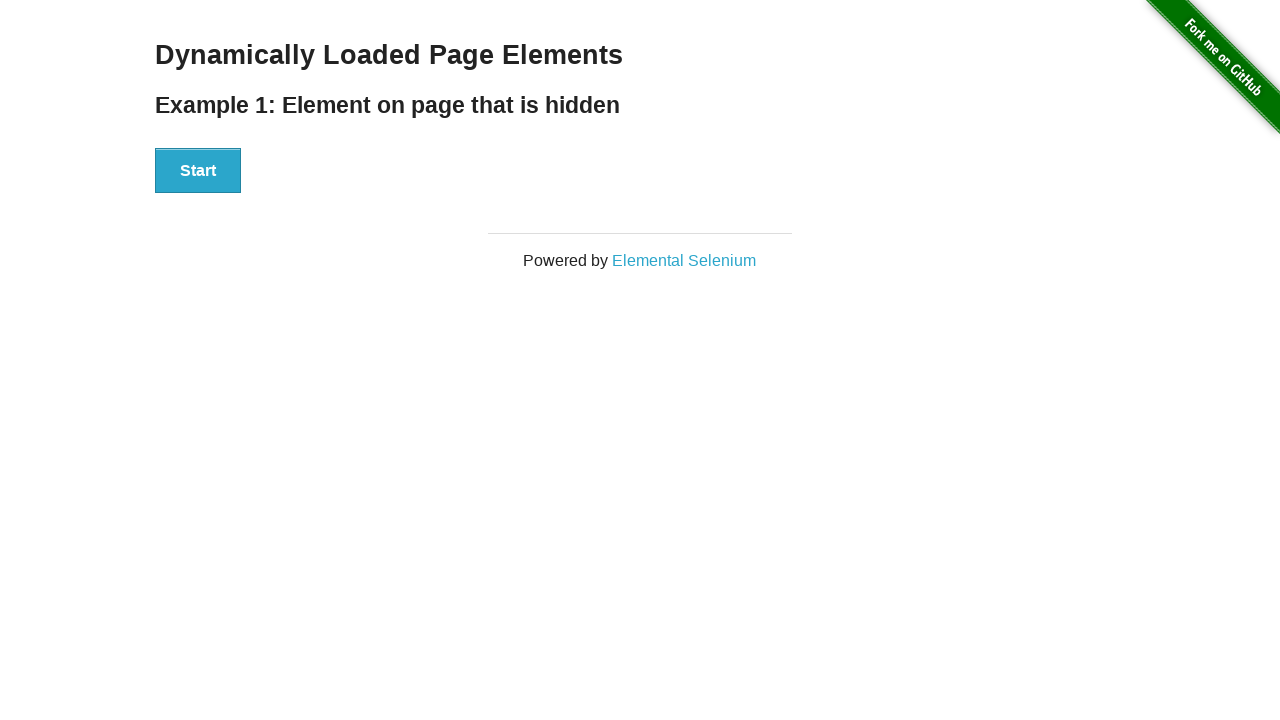

Clicked the Start button to initiate dynamic loading at (198, 171) on xpath=//button
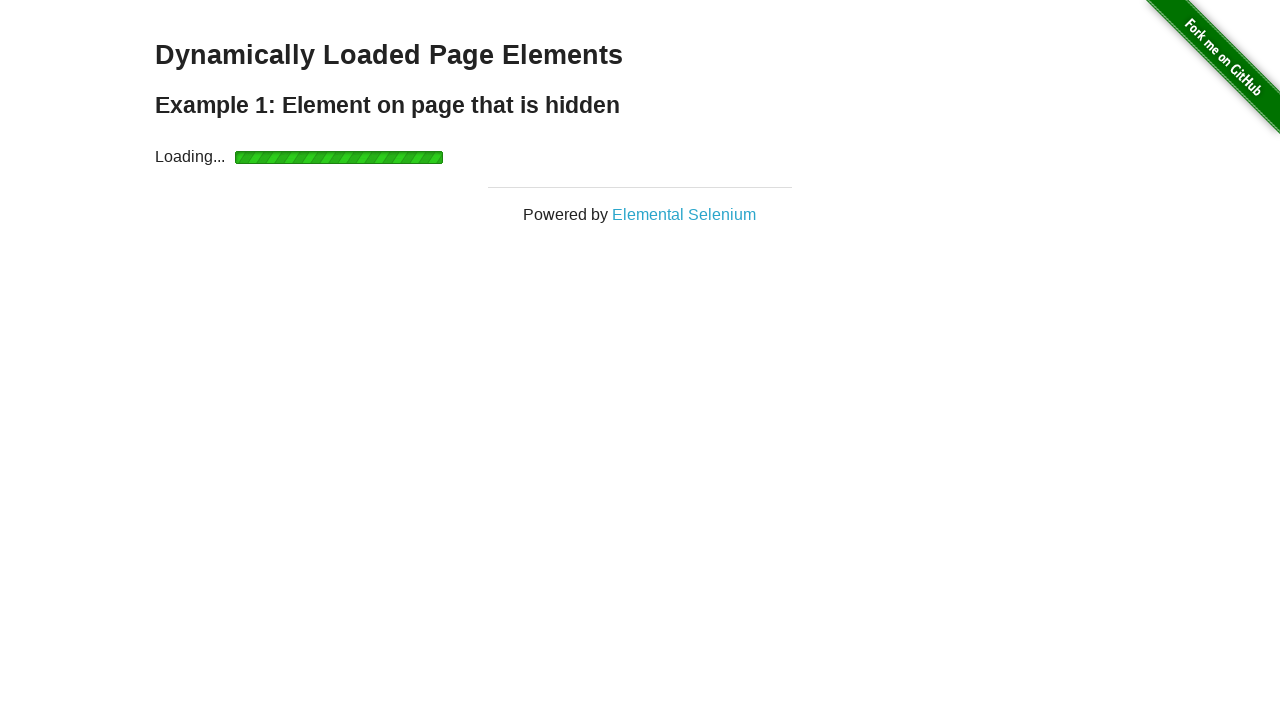

Hello World! element became visible after dynamic loading
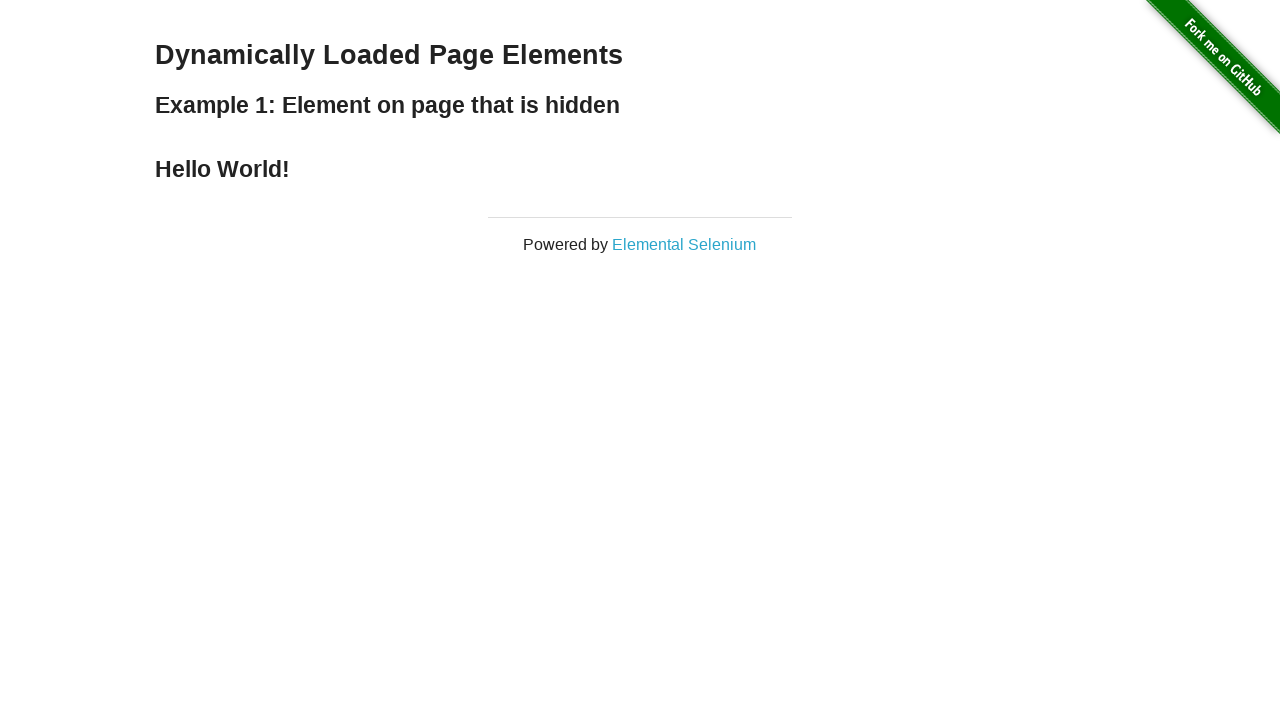

Located the Hello World! element
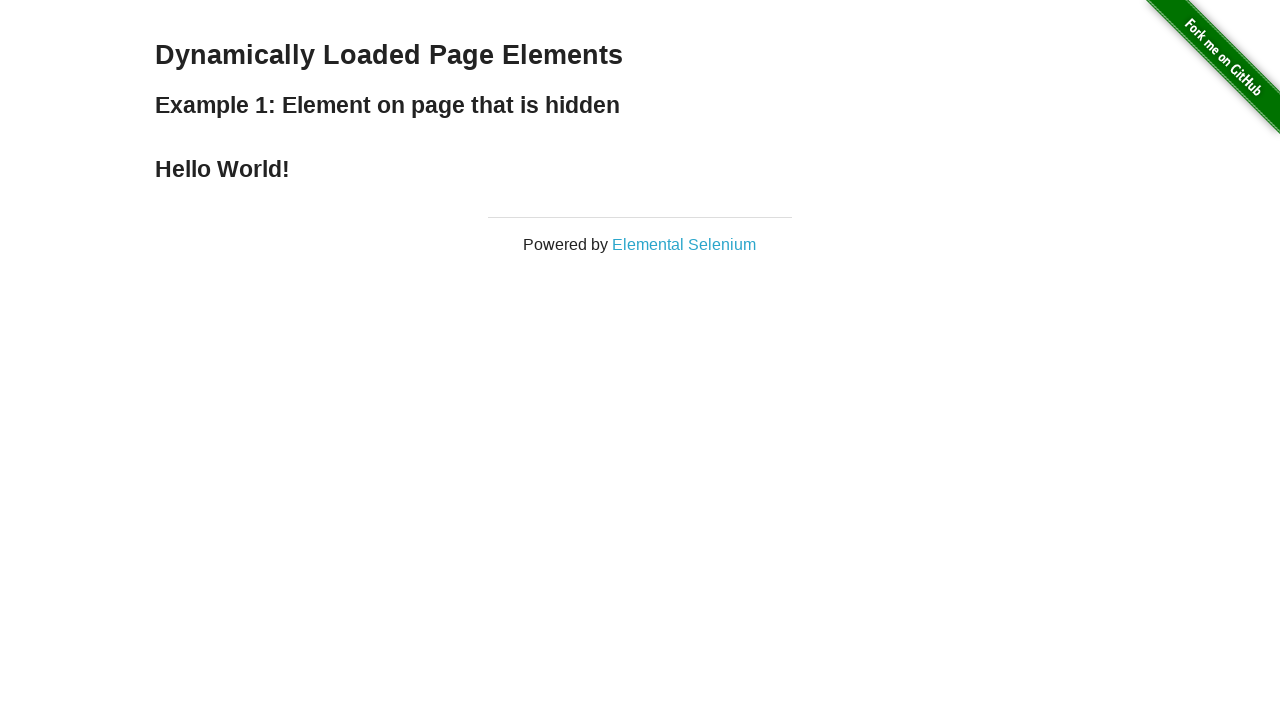

Verified that the element contains 'Hello World!' text
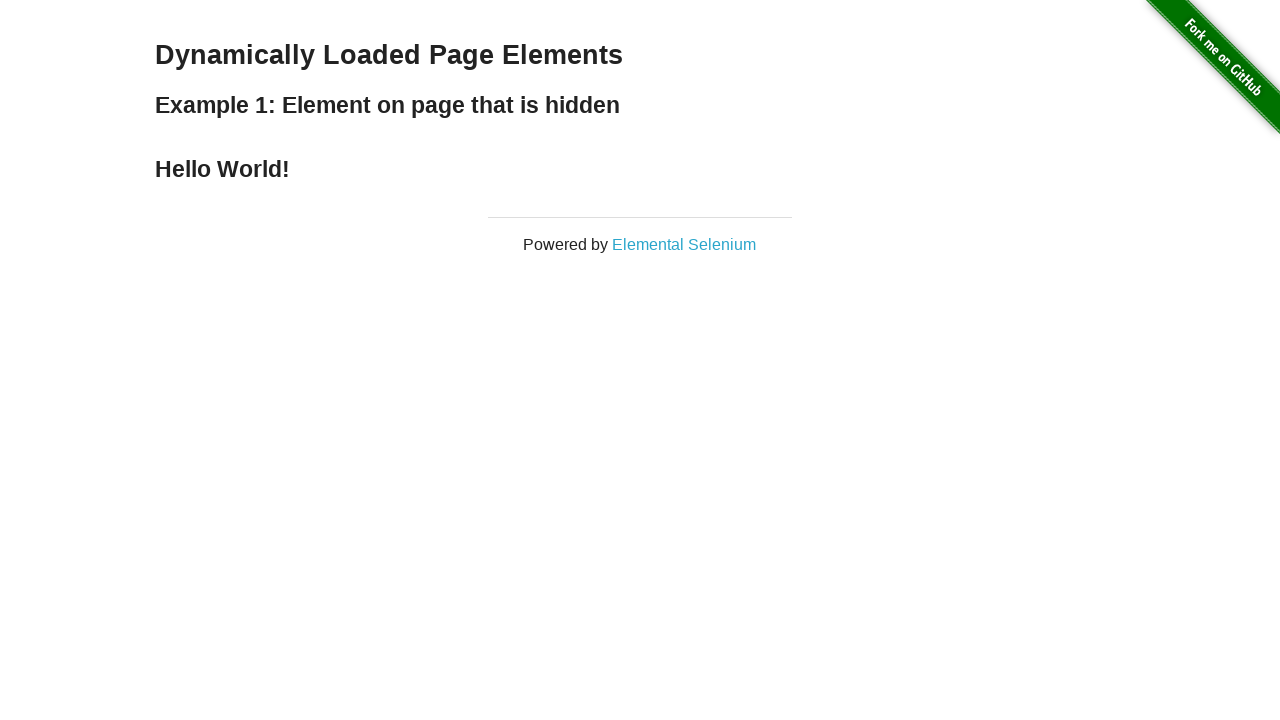

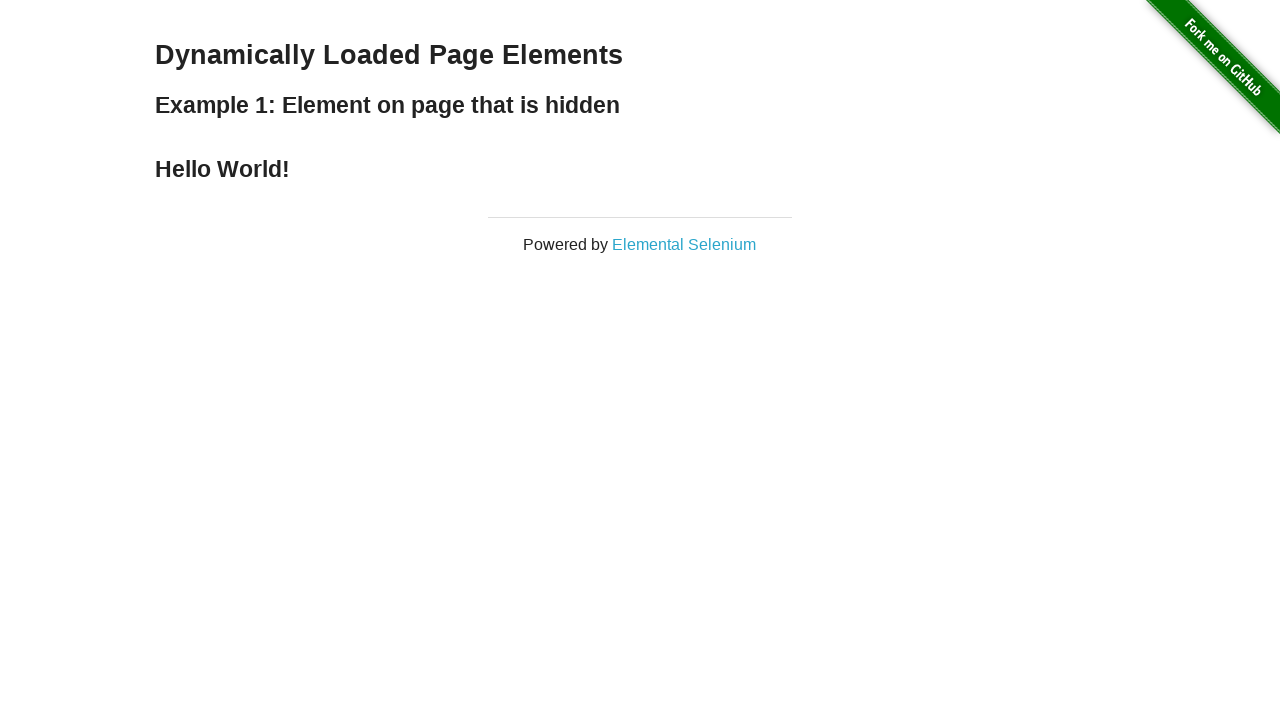